Visits BStackDemo e-commerce site, adds a product to cart, and verifies the cart displays the correct product.

Starting URL: https://www.bstackdemo.com

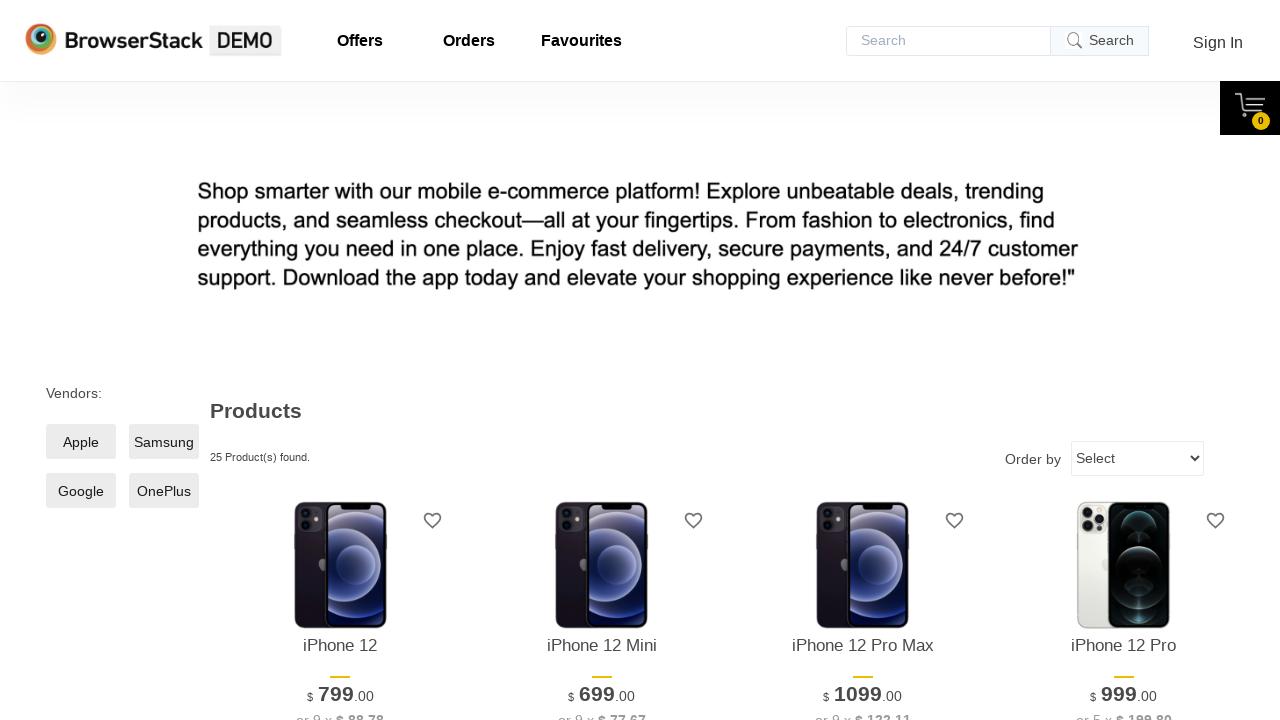

Retrieved first product text from product listing
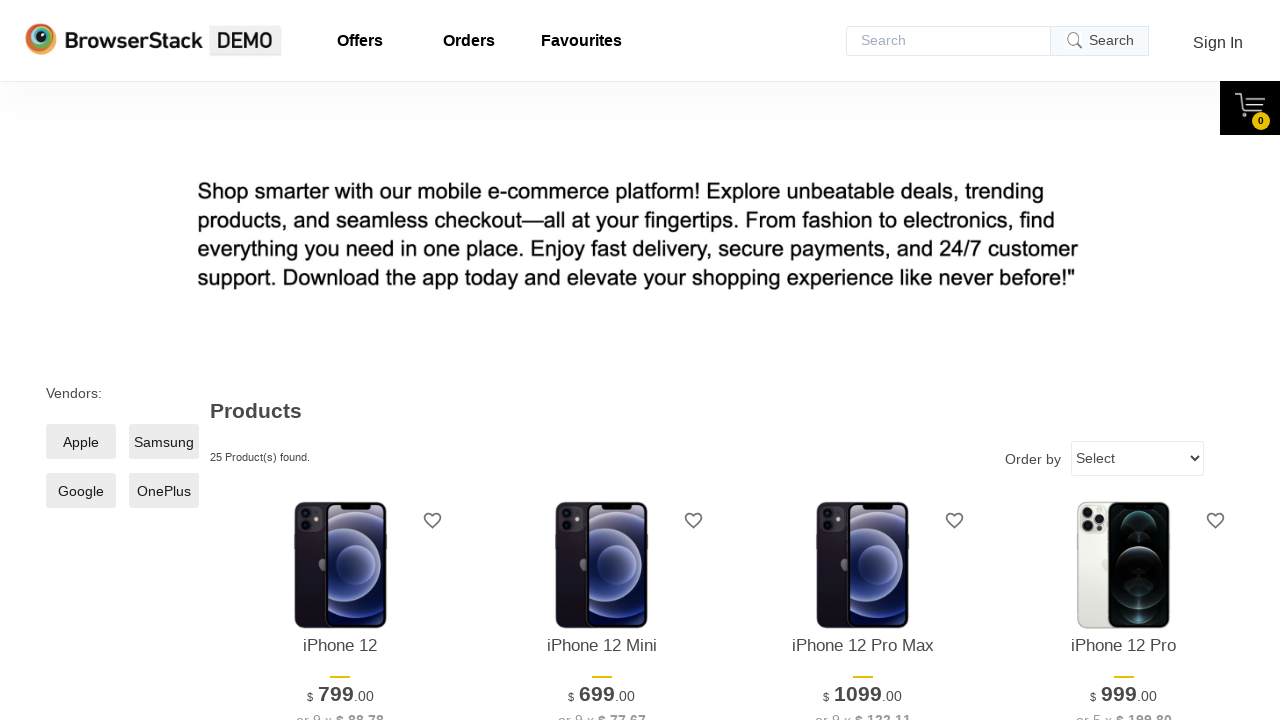

Clicked 'Add to Cart' button for first product at (340, 361) on xpath=//*[@id='1']/div[4]
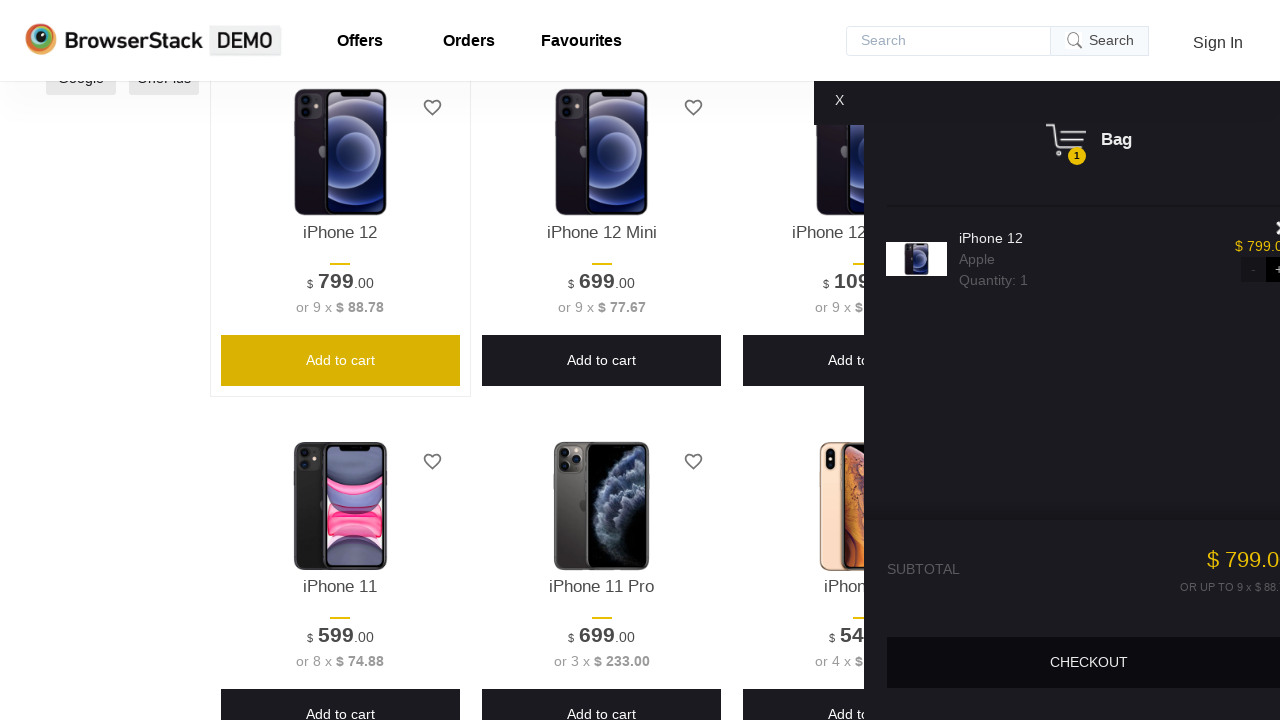

Cart content loaded and became visible
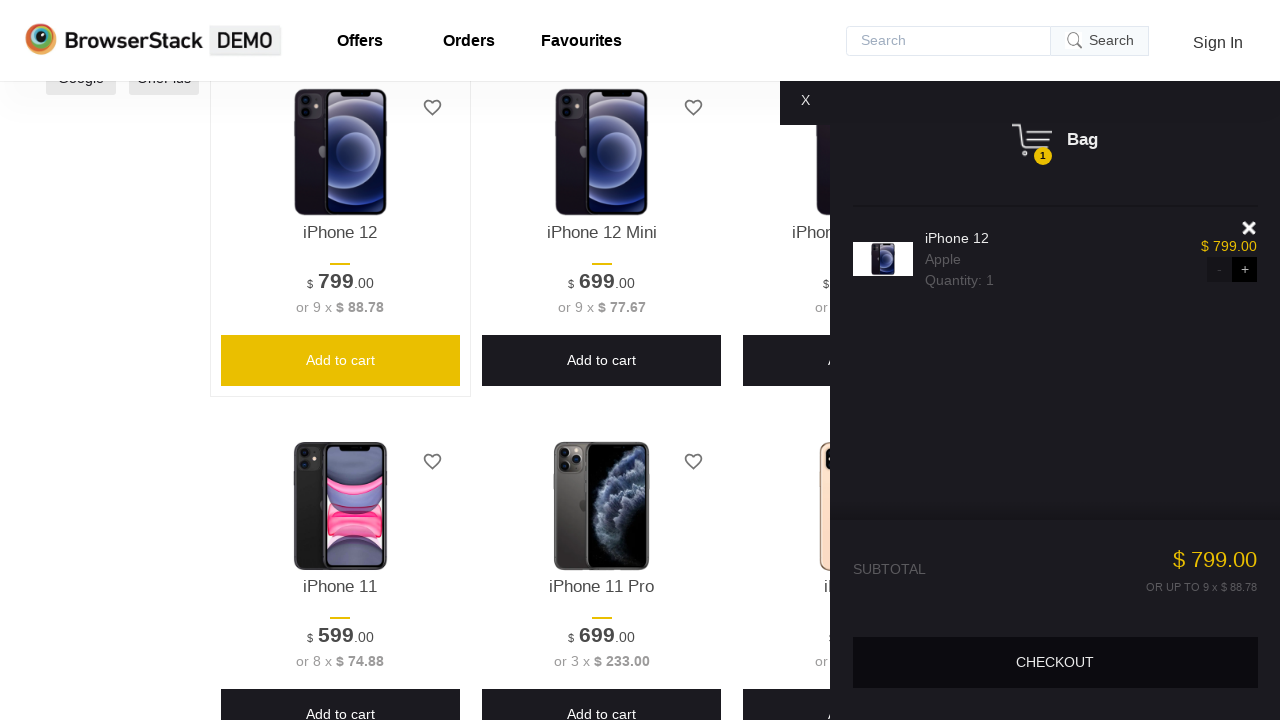

Retrieved product text from cart
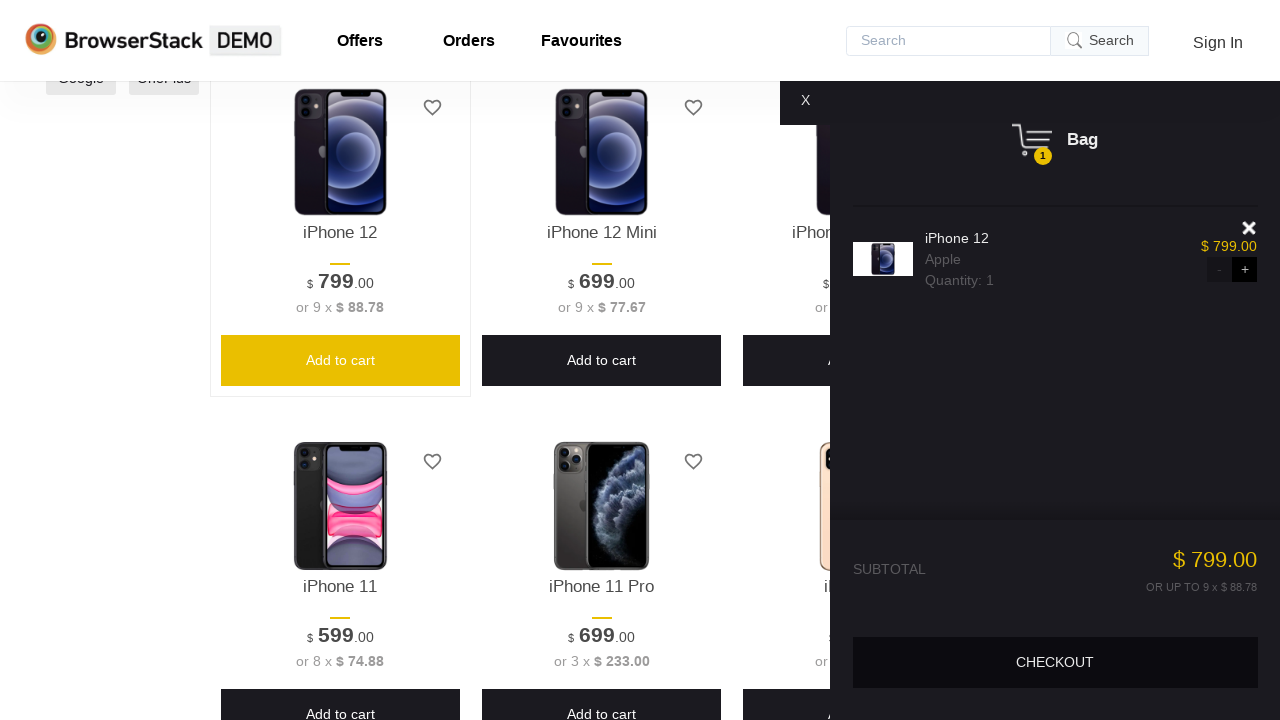

Verified that cart product matches the original product
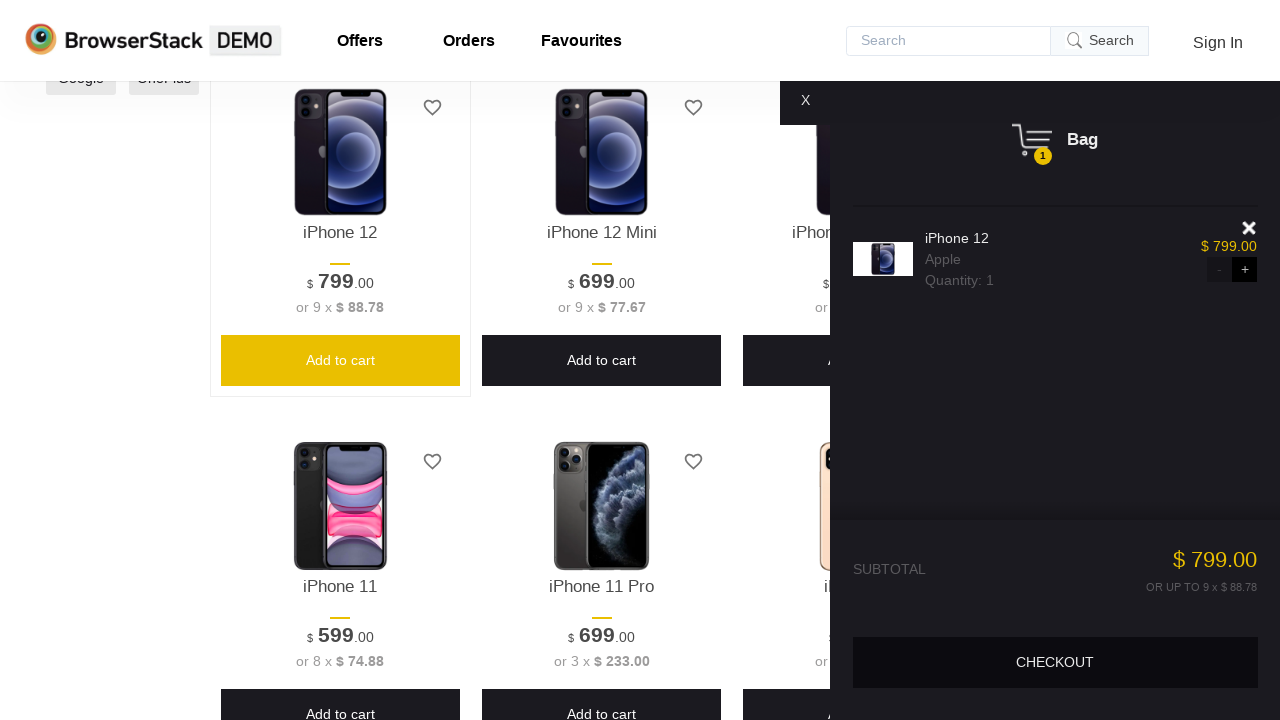

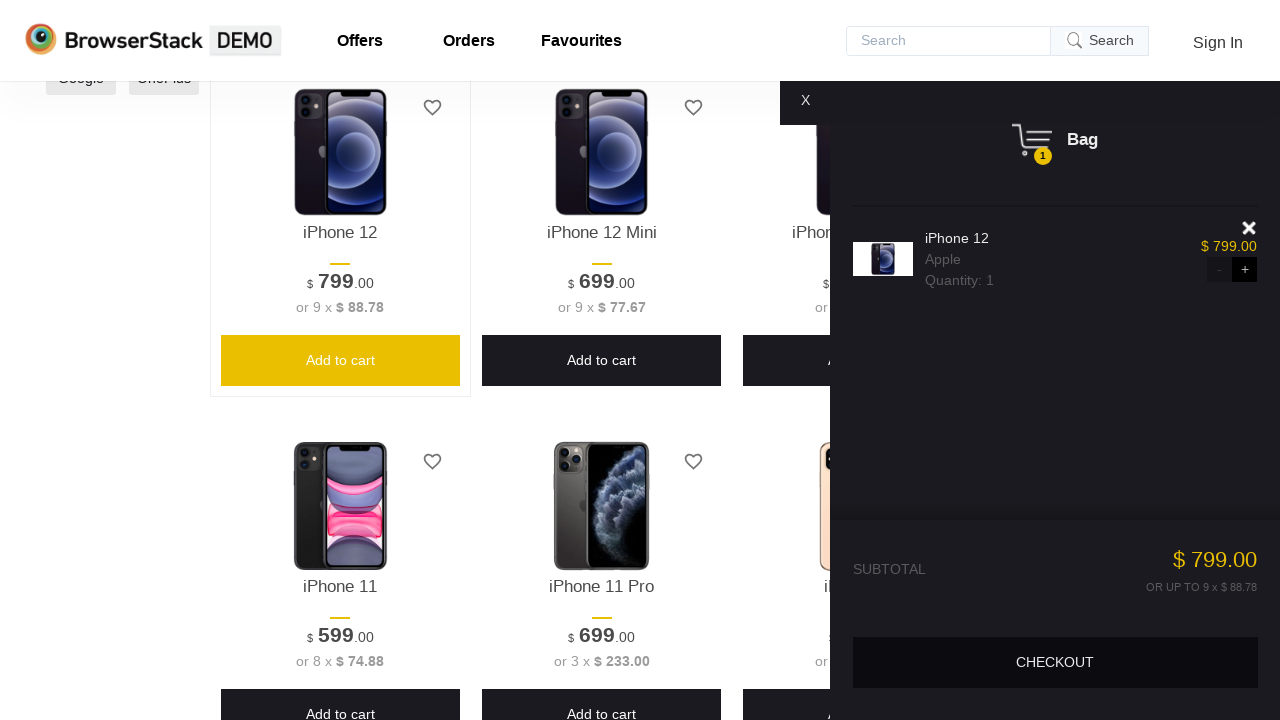